Tests a verification button click on a page and verifies that a success message appears after clicking the button.

Starting URL: http://suninjuly.github.io/wait1.html

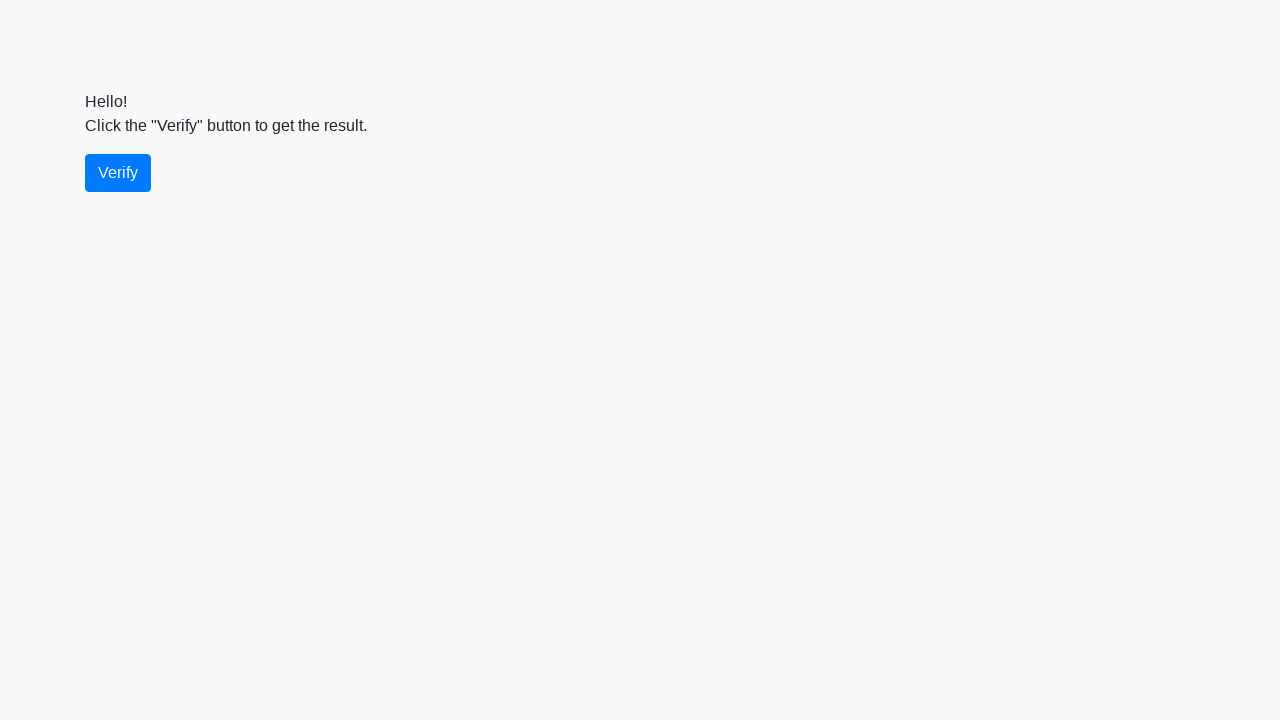

Clicked the verify button at (118, 173) on #verify
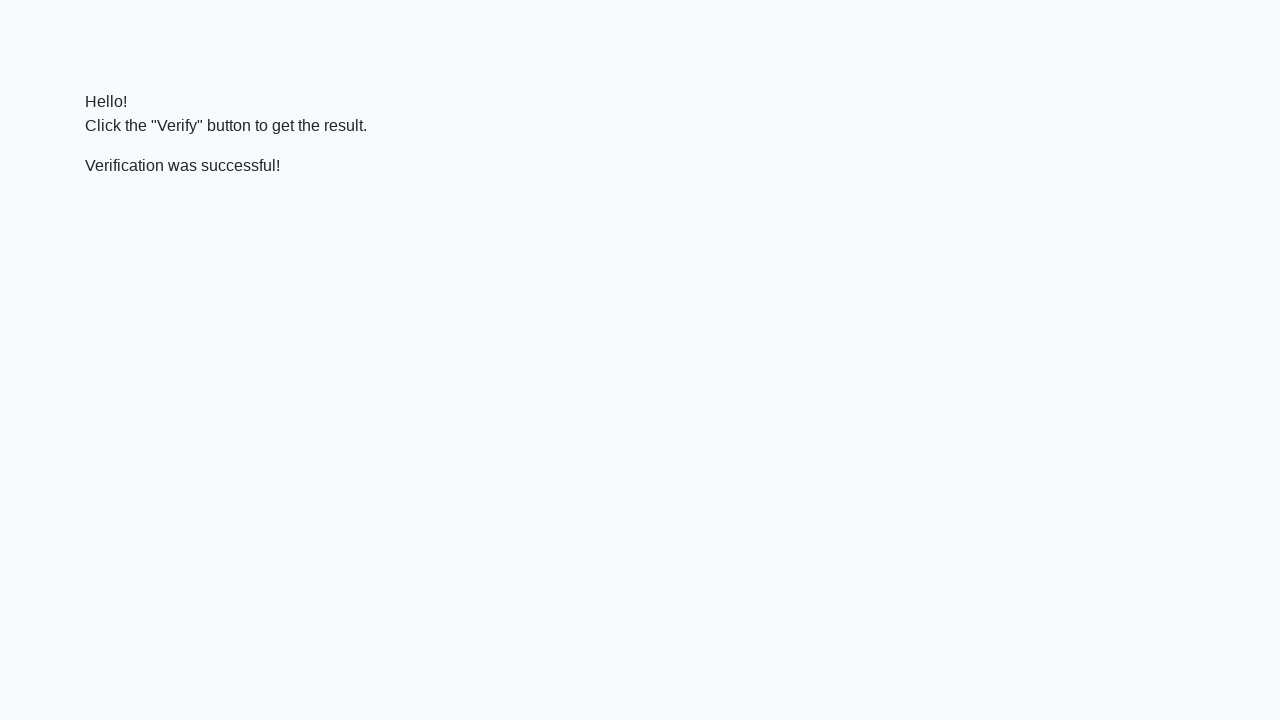

Success message appeared on the page
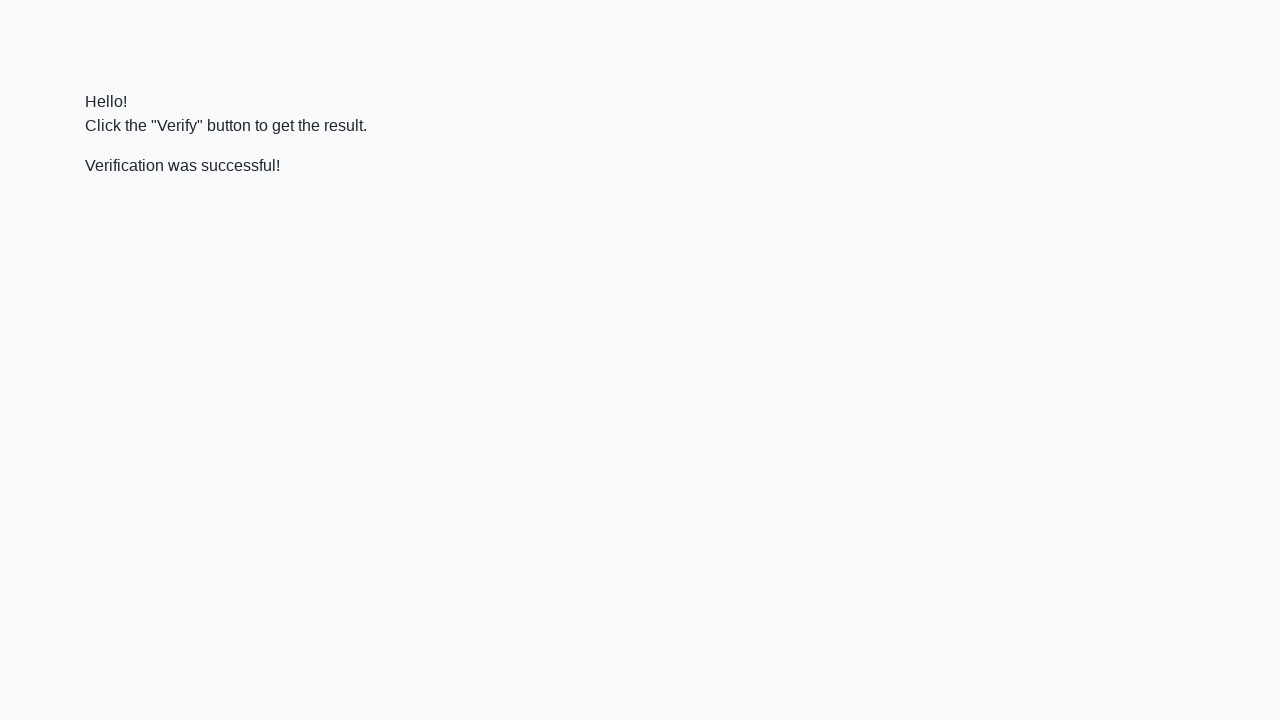

Verified that success message contains 'successful'
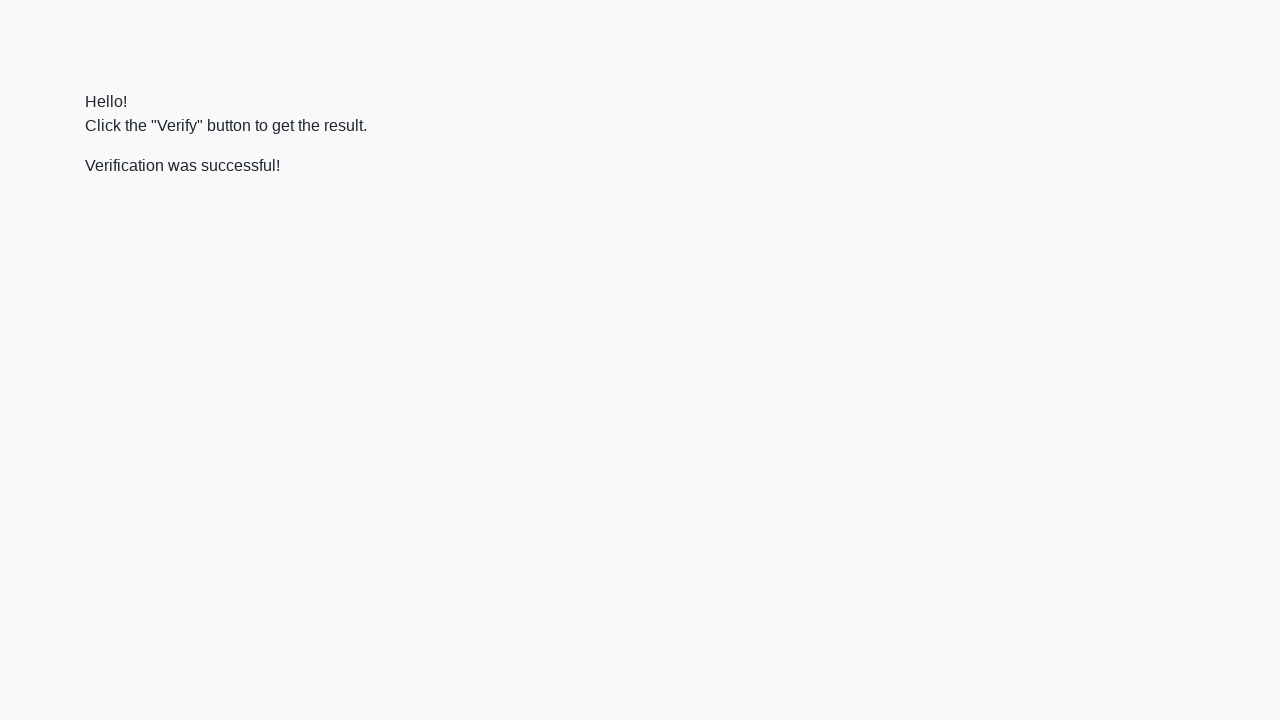

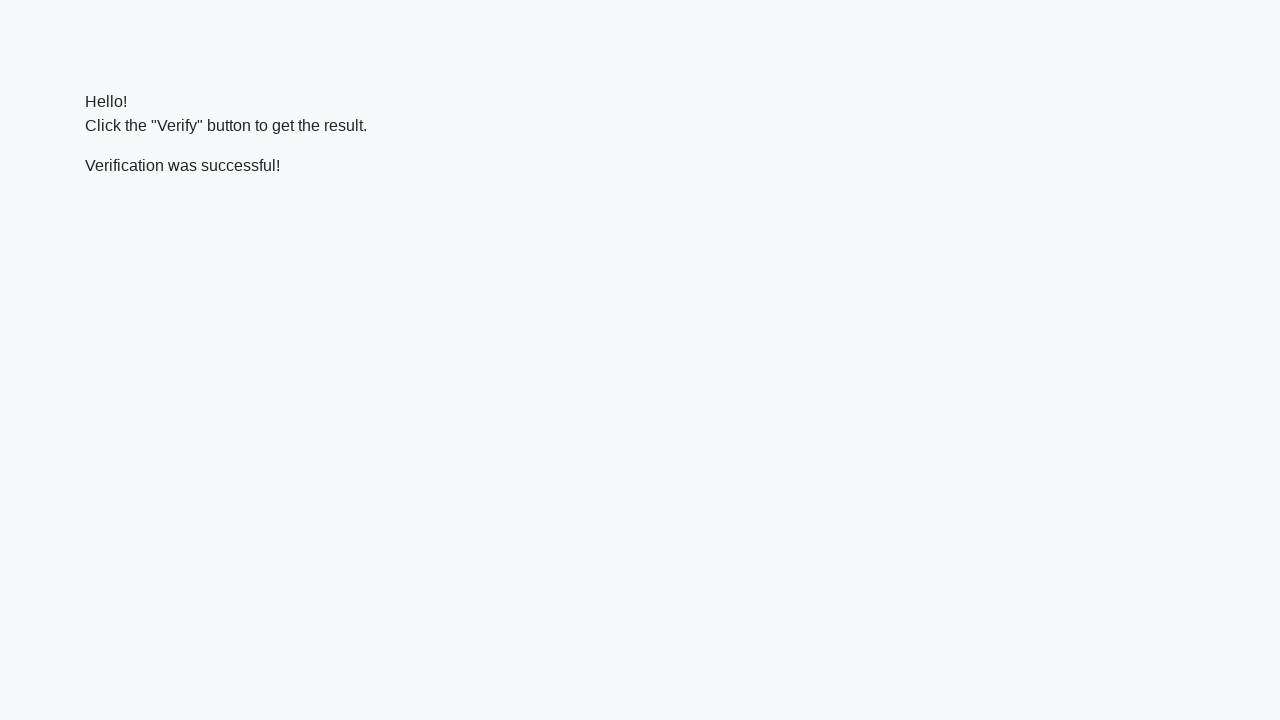